Tests dynamic loading and verifies behavior when waiting for incorrect attribute value

Starting URL: https://the-internet.herokuapp.com/dynamic_loading/1

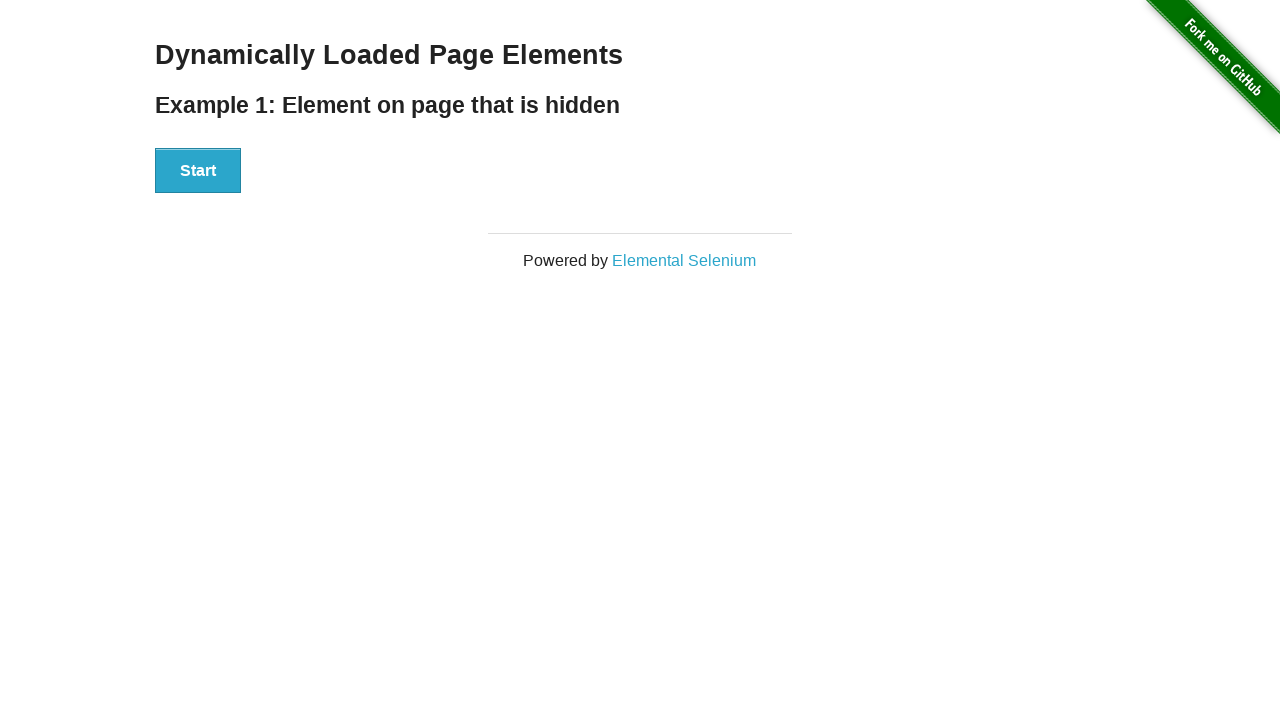

Clicked the start button to trigger dynamic loading at (198, 171) on #start button
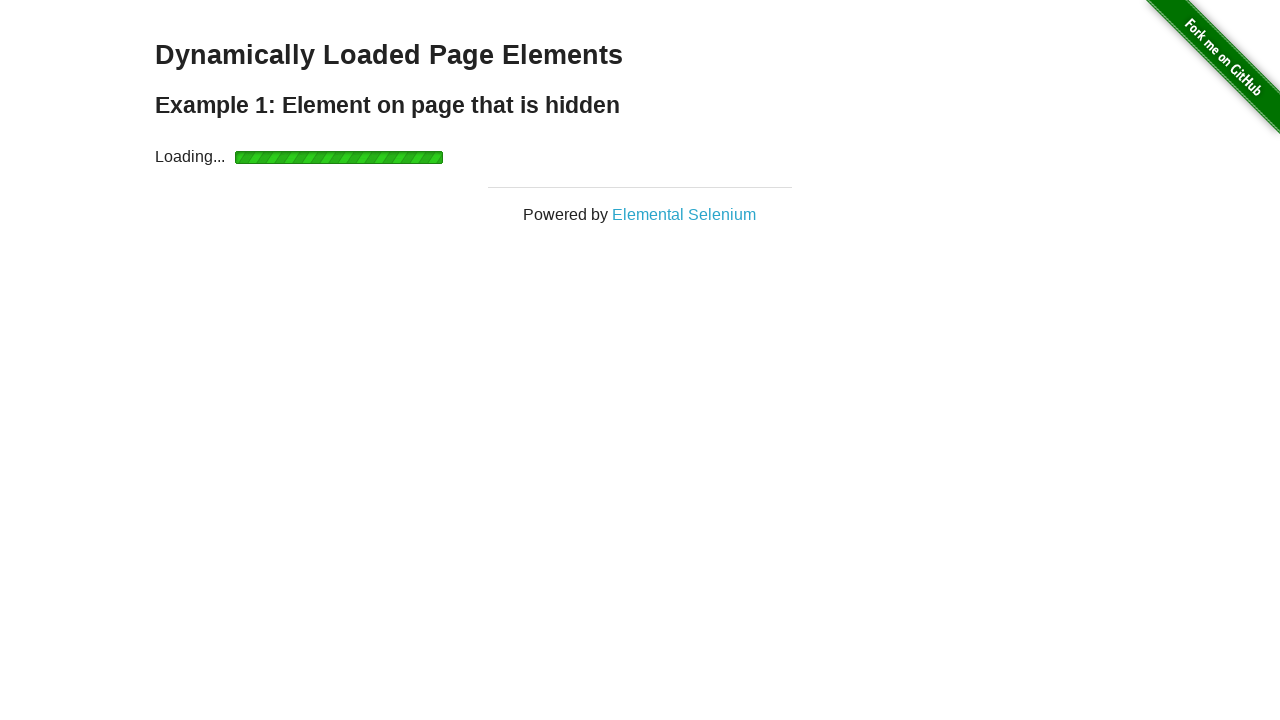

Waited for finish element to appear in DOM
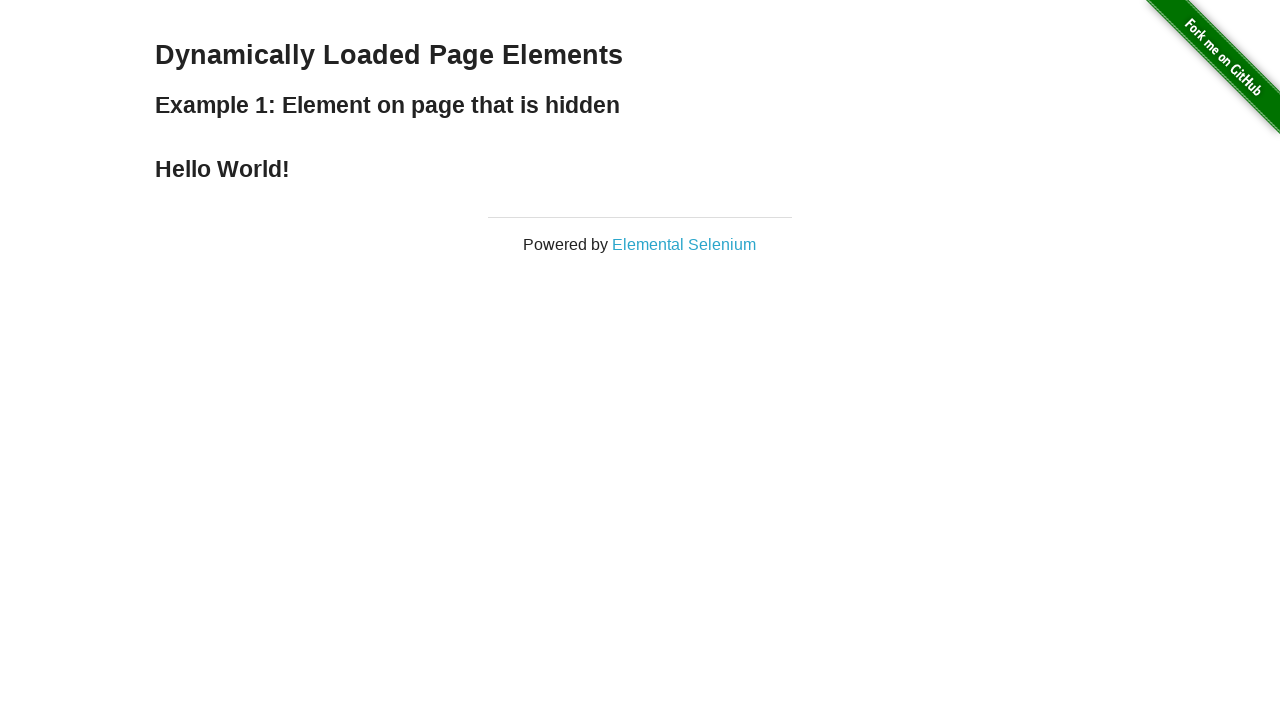

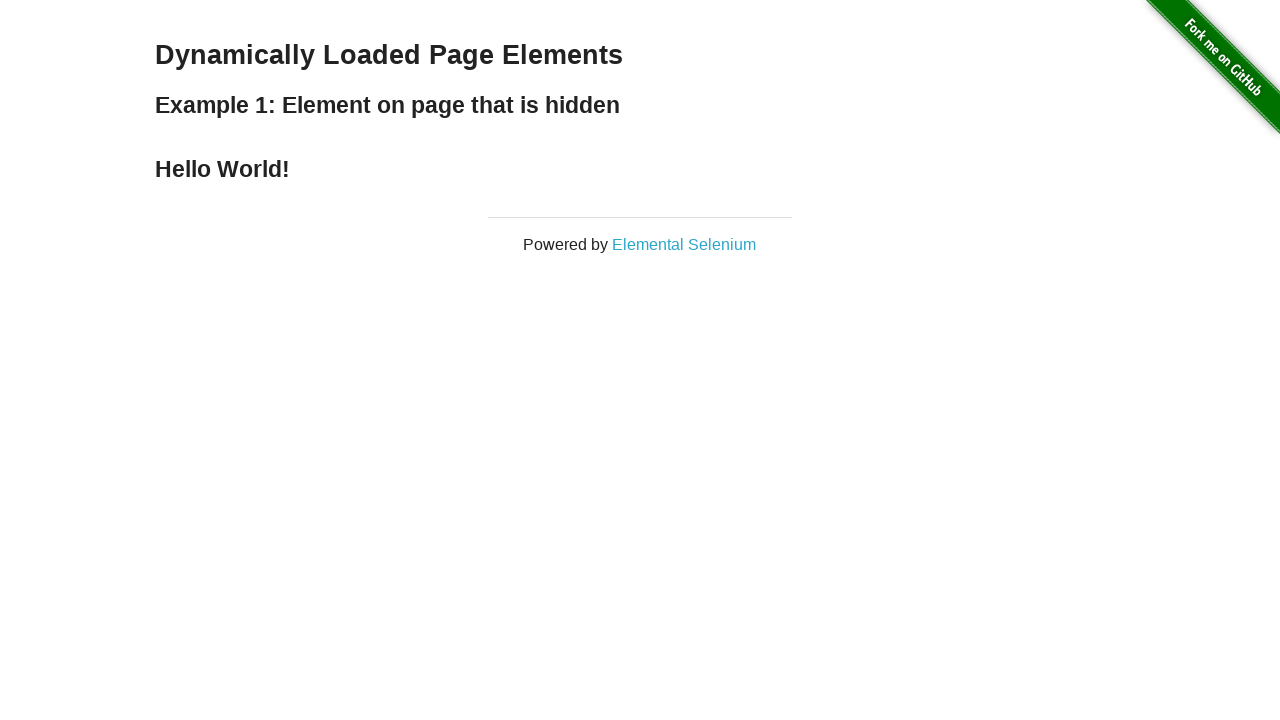